Navigates to Swarthmore College course catalog, clicks on a department link to view department courses, then clicks on a course to expand its details.

Starting URL: https://catalog.swarthmore.edu/content.php?catoid=7&navoid=194

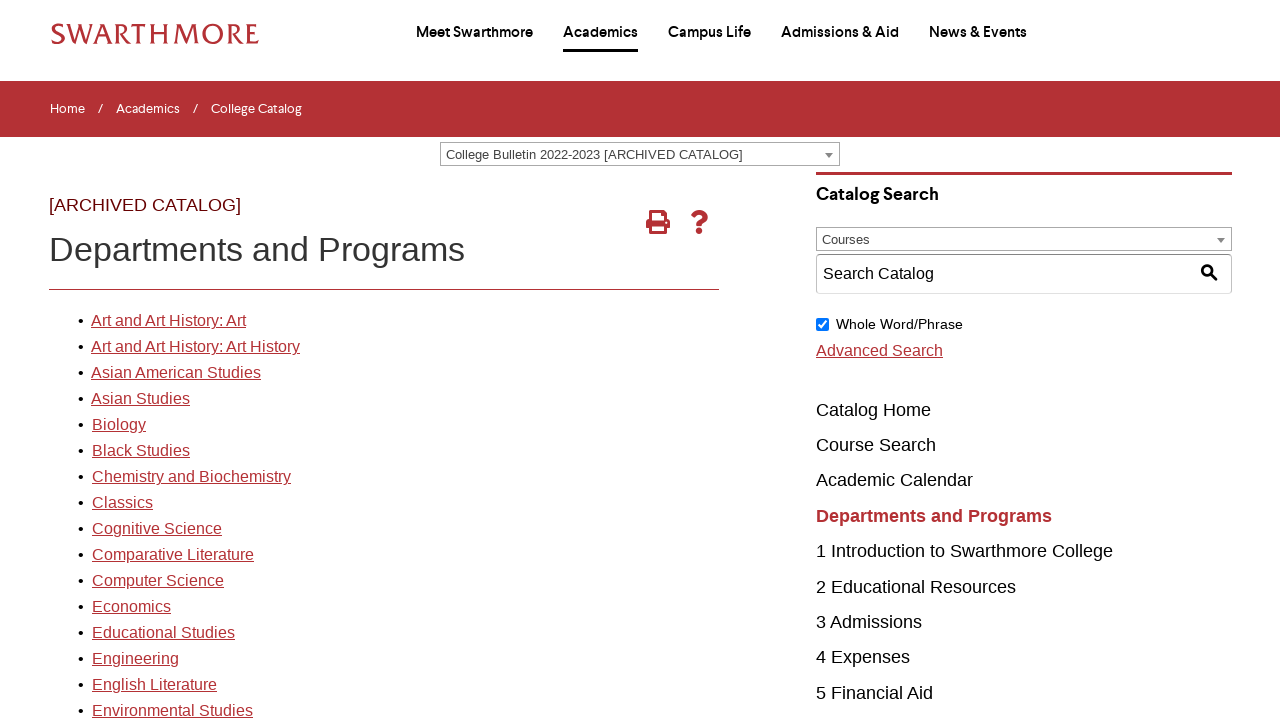

Clicked on first department link in Swarthmore catalog at (168, 321) on xpath=//*[@id="gateway-page"]/body/table/tbody/tr[3]/td[1]/table/tbody/tr[2]/td[
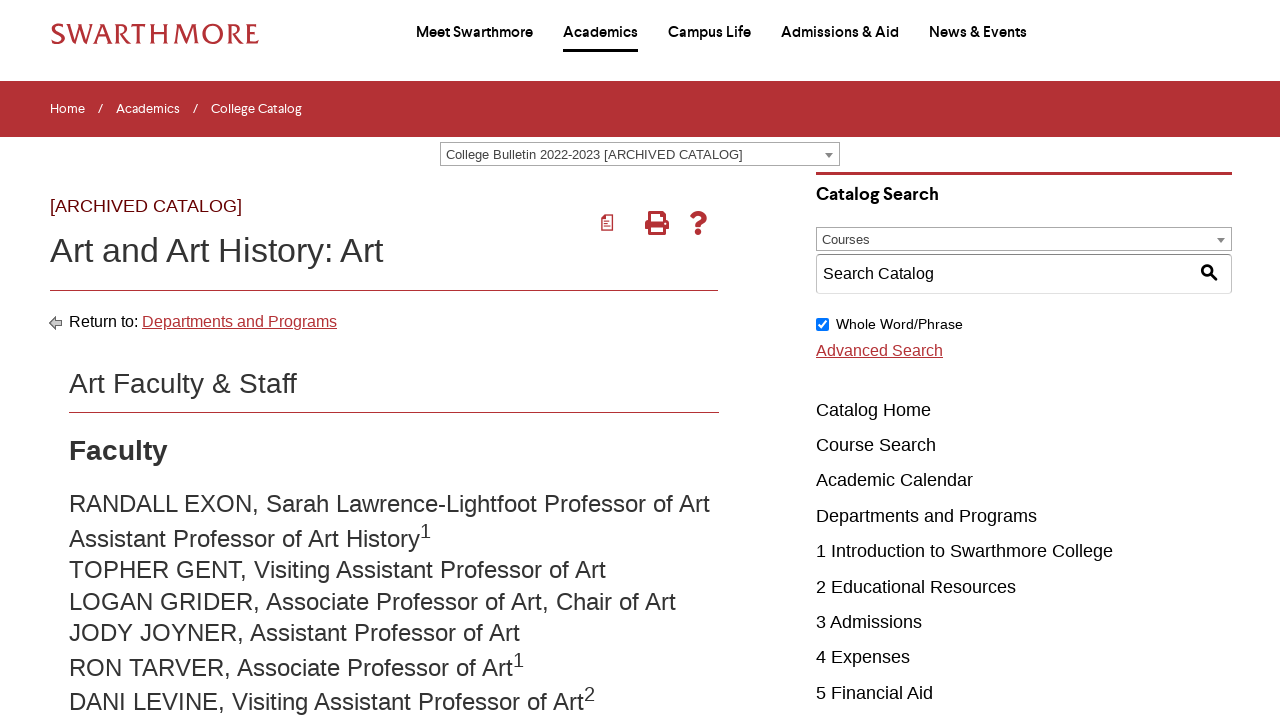

Waited for course listings to load
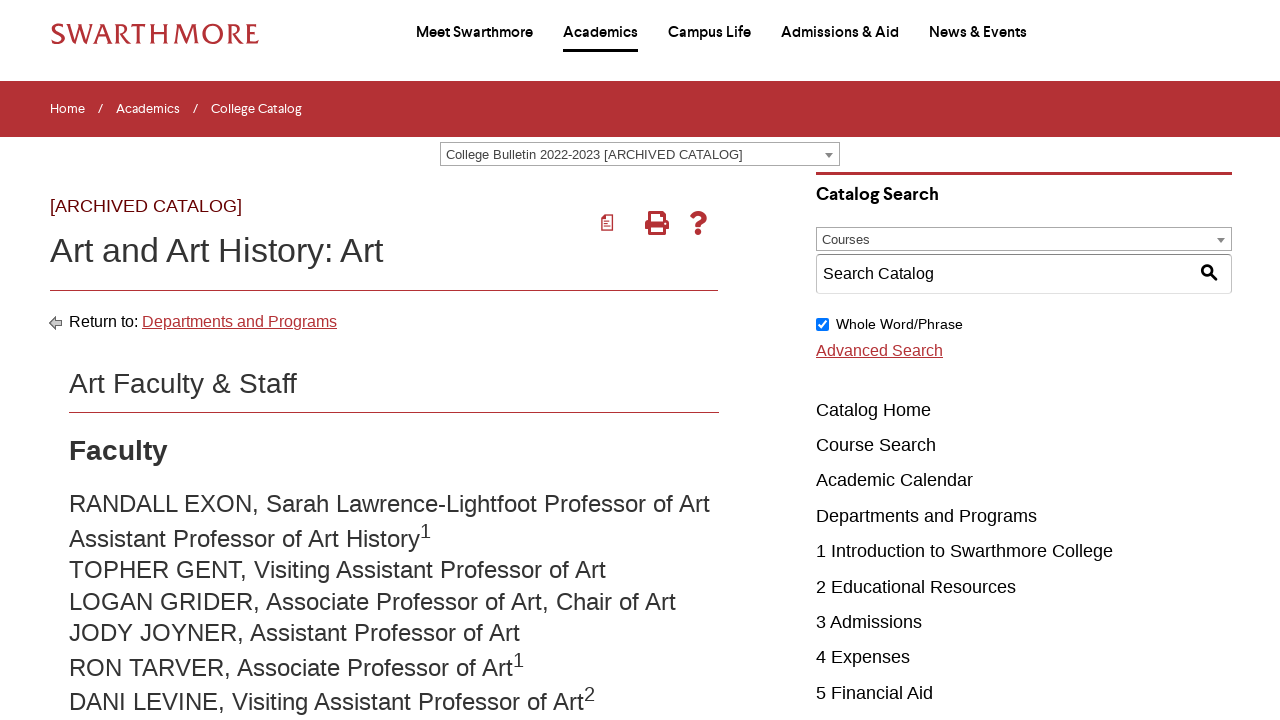

Clicked on second course to expand its details at (409, 360) on .acalog-course >> nth=1
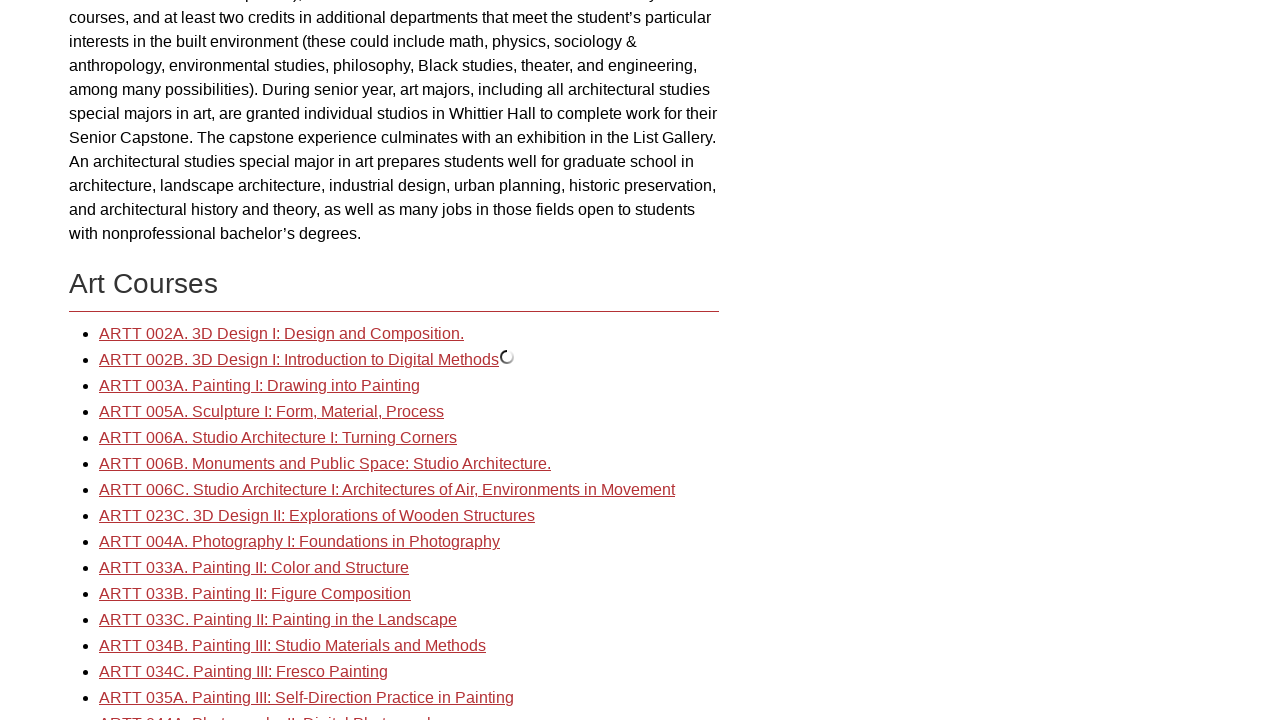

Waited for course details to expand
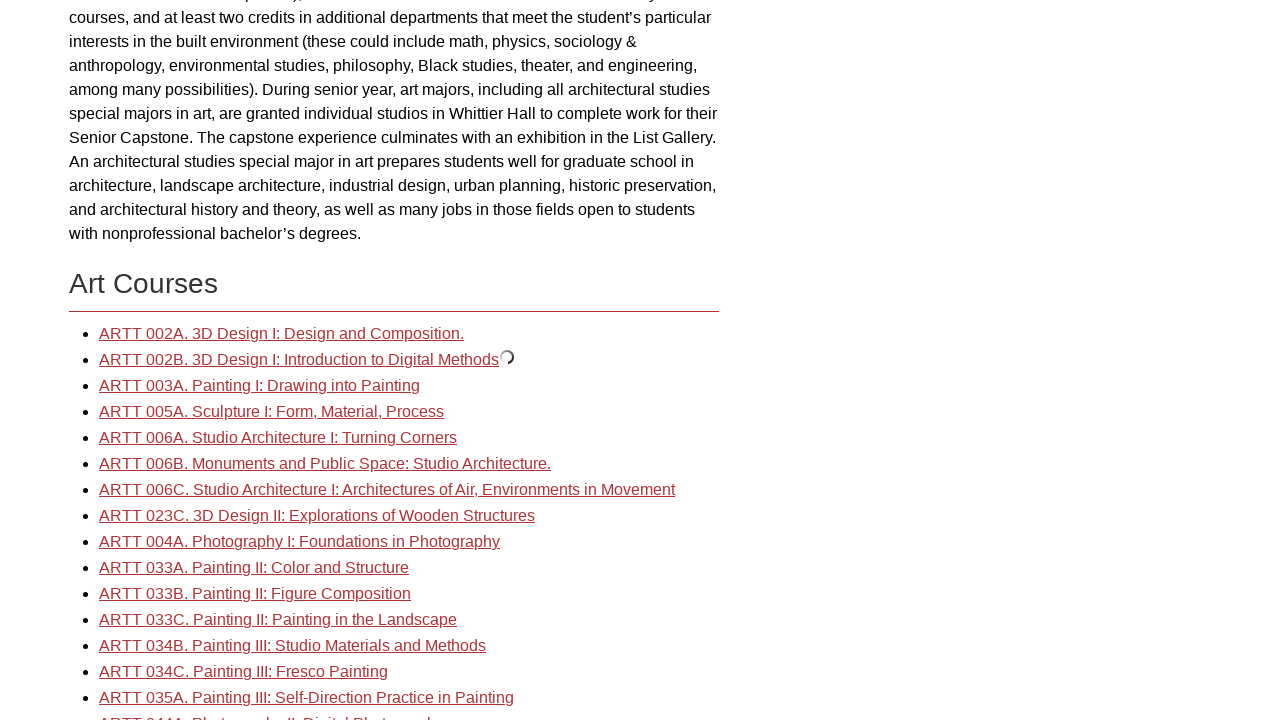

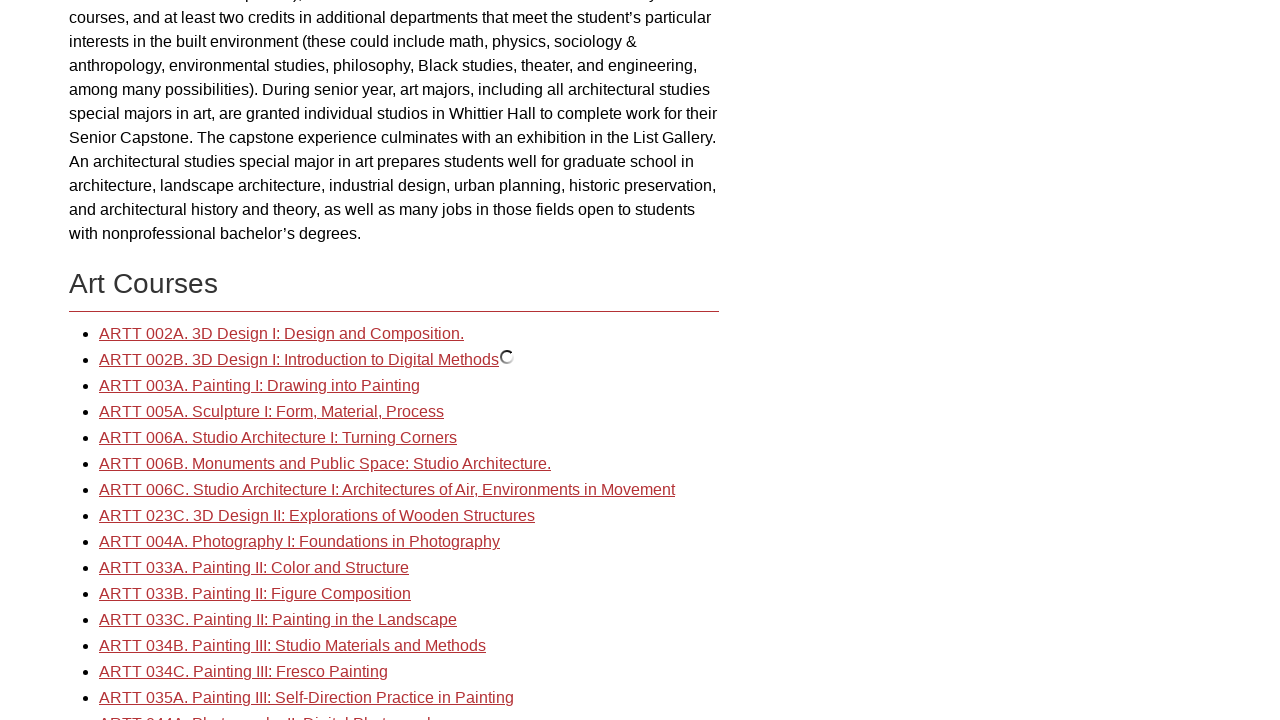